Tests registration form validation with empty data by clicking submit without filling any fields and verifying all required field error messages appear

Starting URL: https://alada.vn/tai-khoan/dang-ky.html

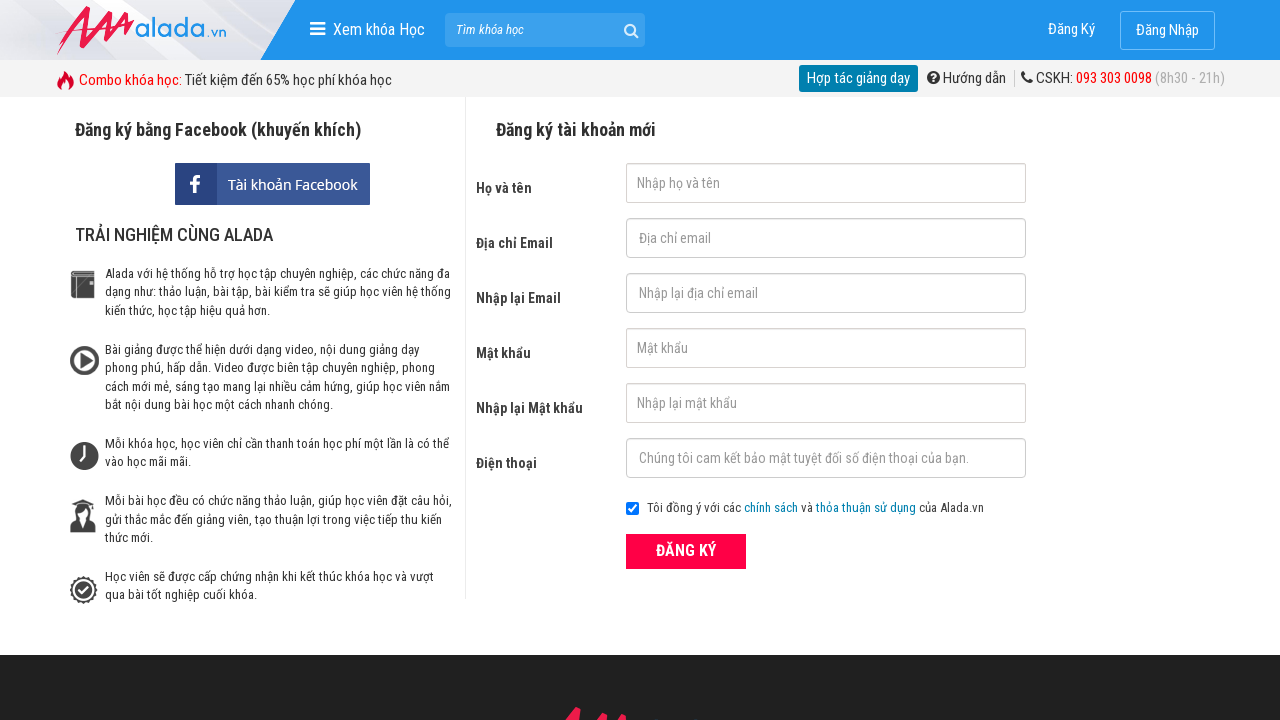

Clicked submit button without filling any fields at (686, 551) on button[type='submit']
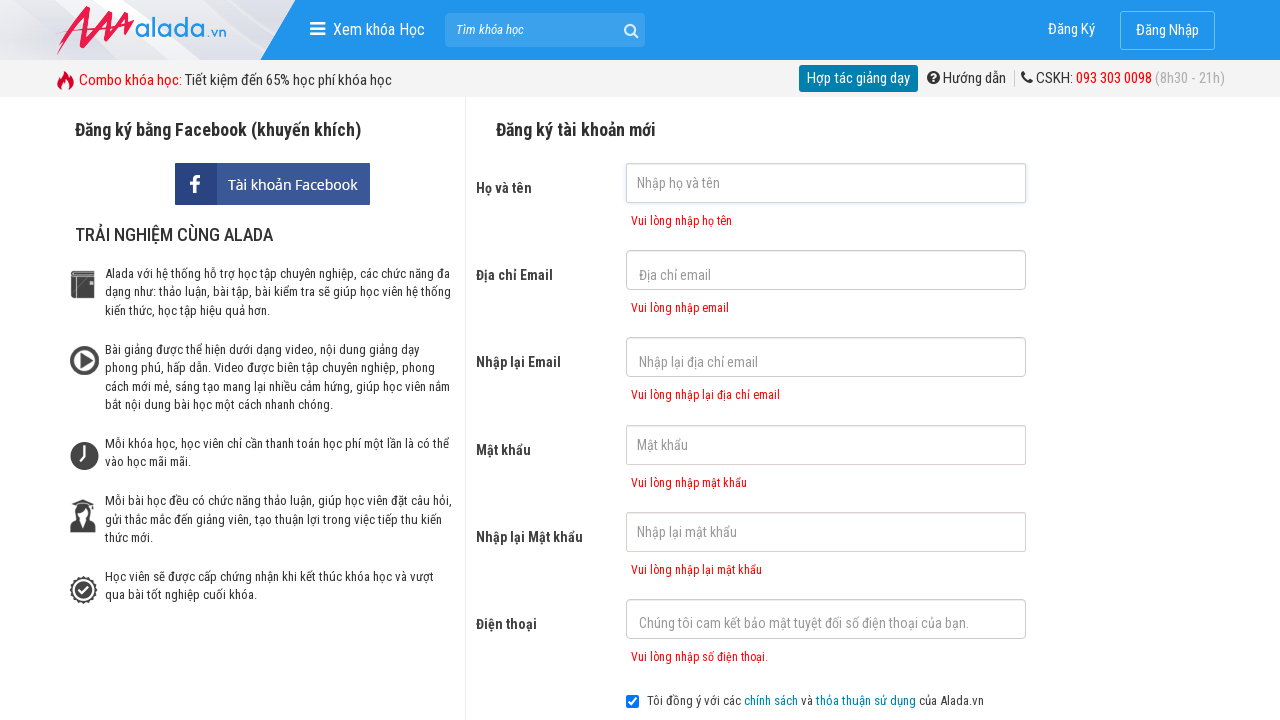

First name error message appeared
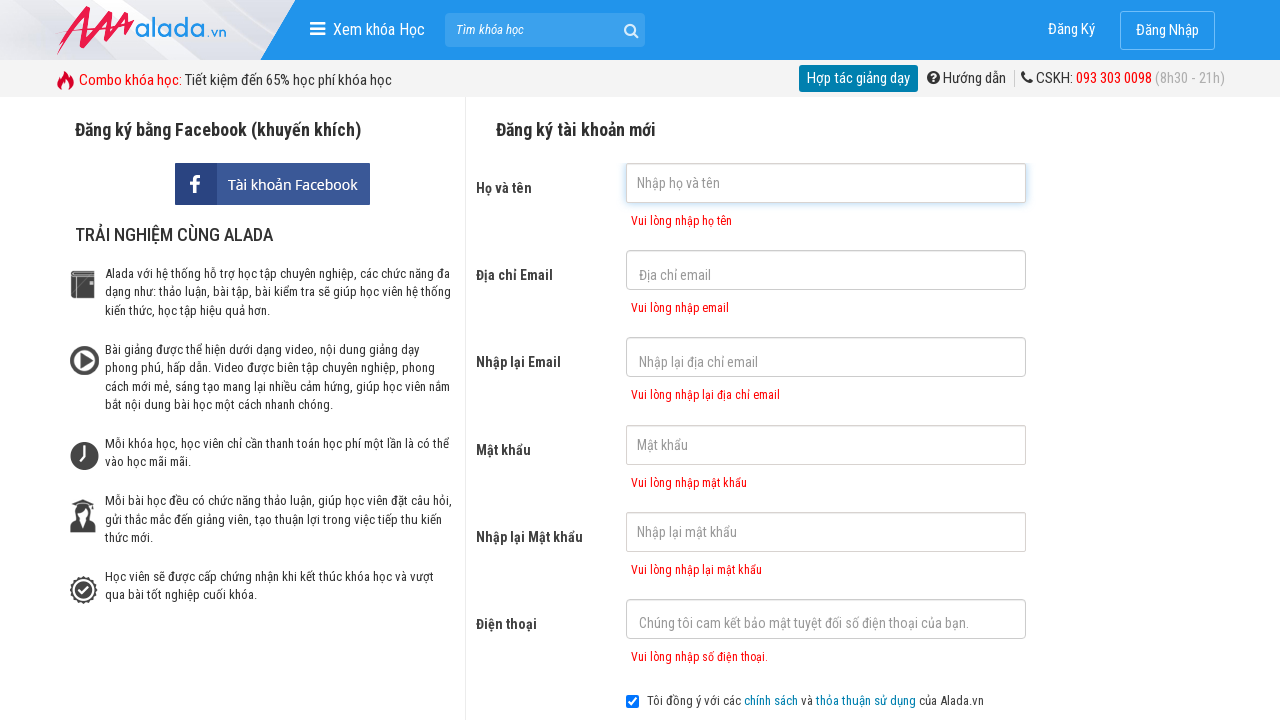

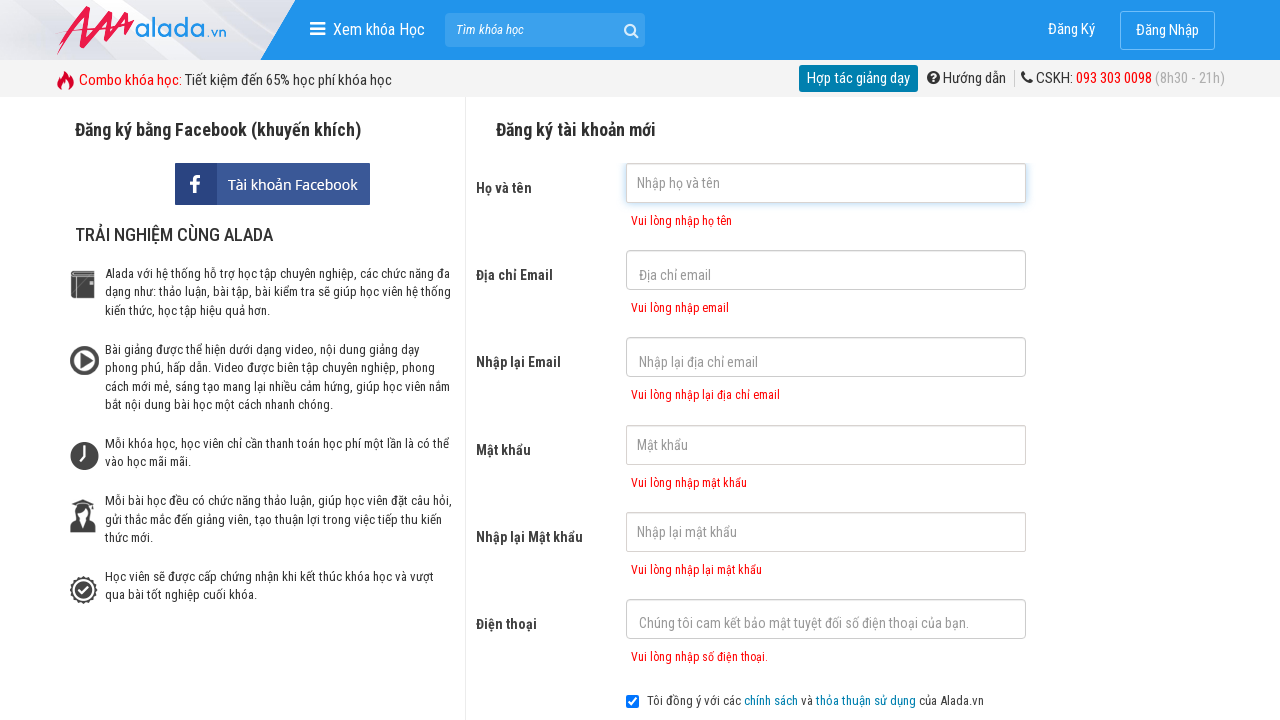